Tests drag and drop functionality within an iframe on the jQuery UI droppable demo page by dragging the draggable element onto the droppable target.

Starting URL: https://jqueryui.com/droppable/

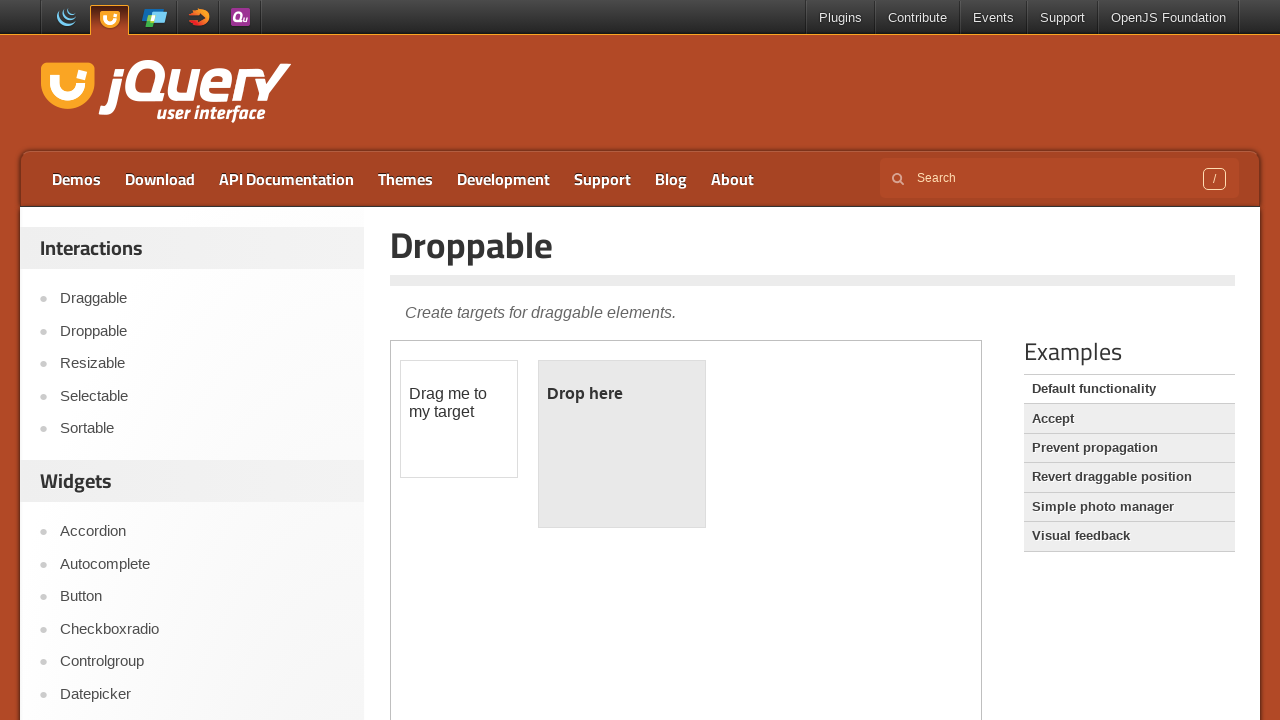

Located the demo iframe on the jQuery UI droppable page
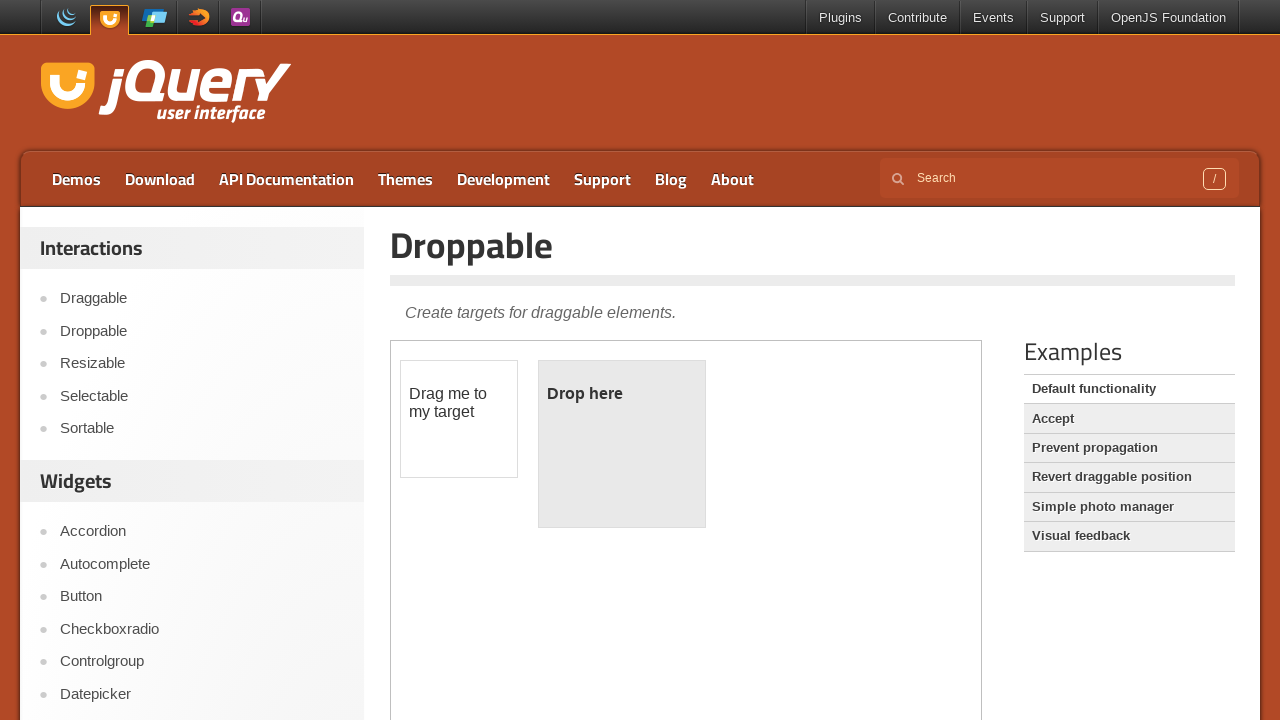

Located the draggable element within the iframe
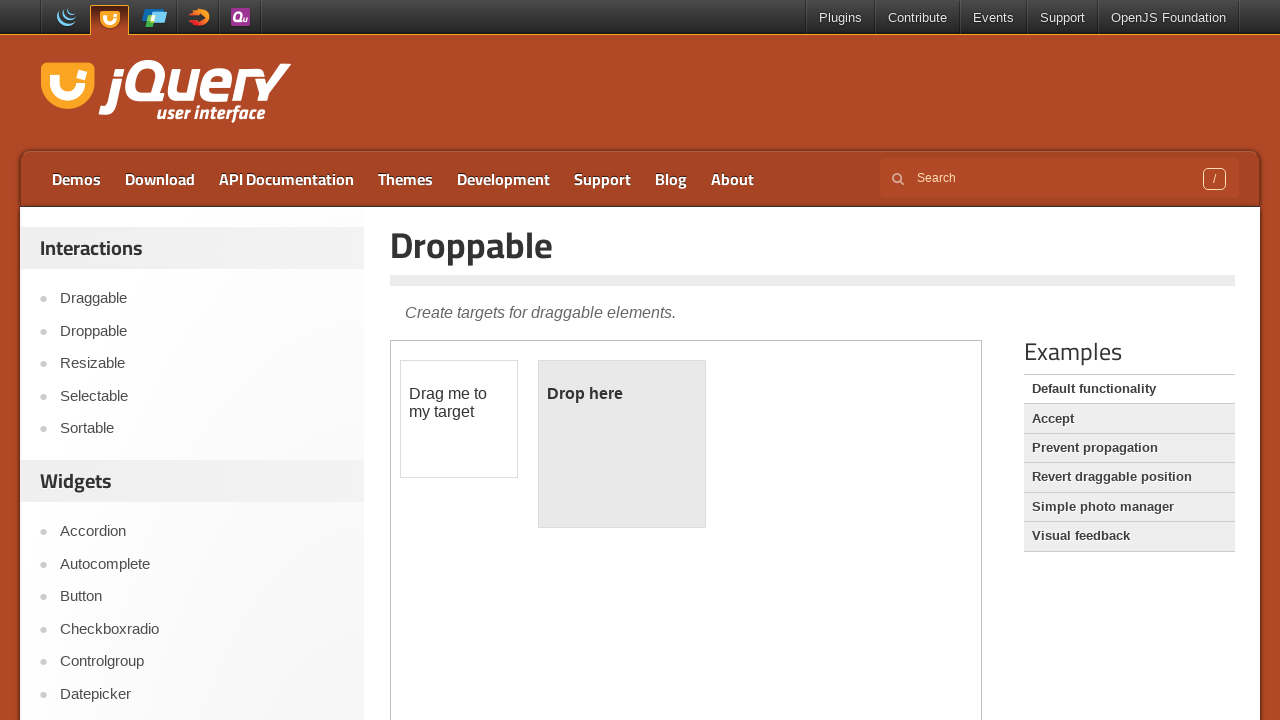

Located the droppable target element within the iframe
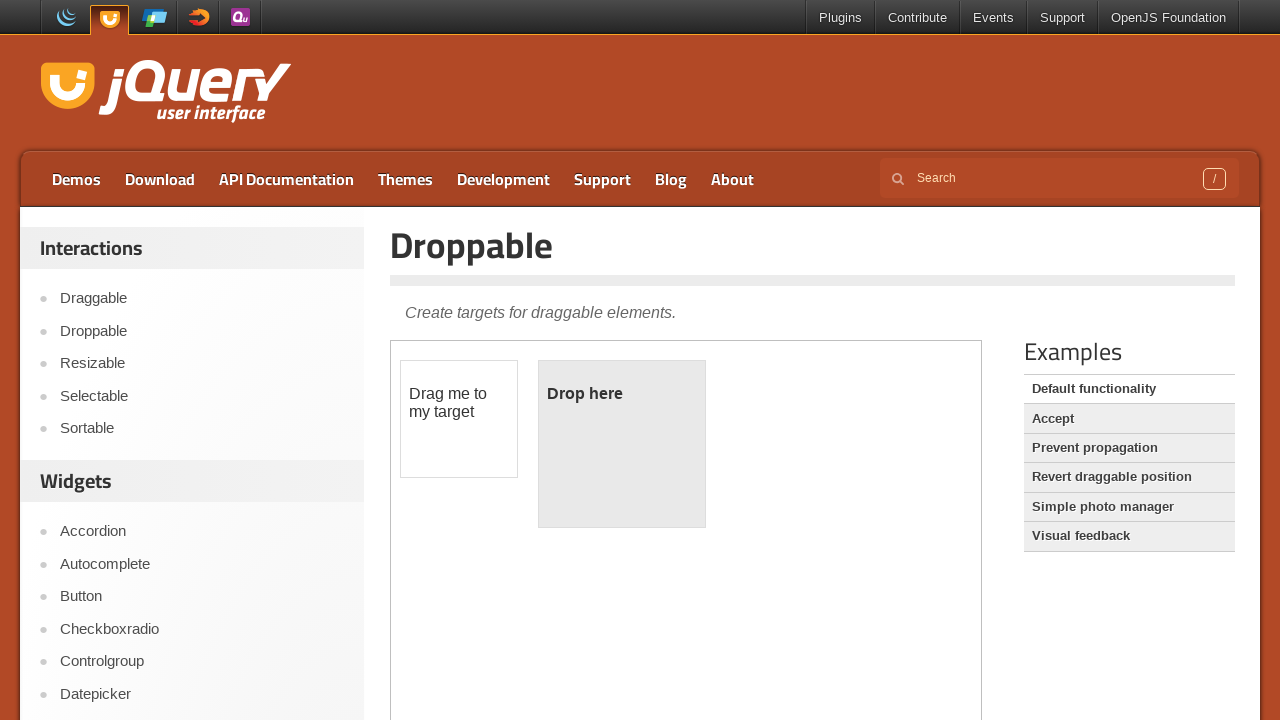

Dragged the draggable element onto the droppable target at (622, 444)
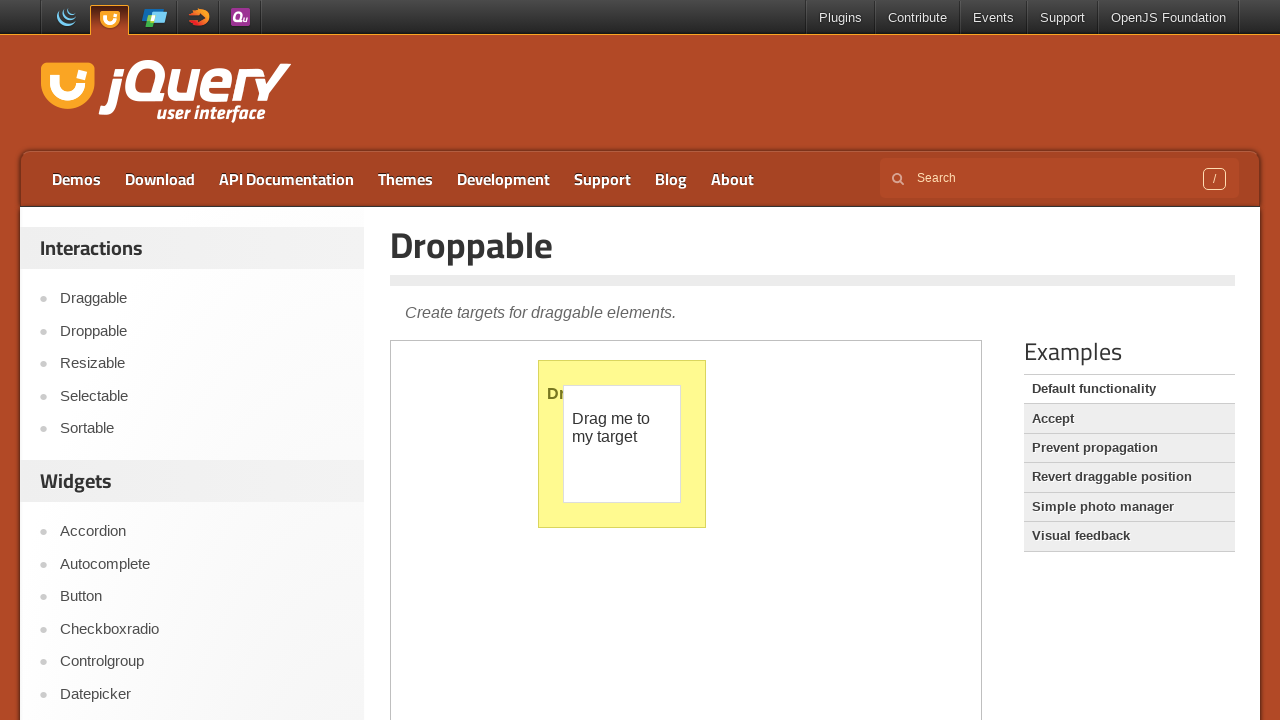

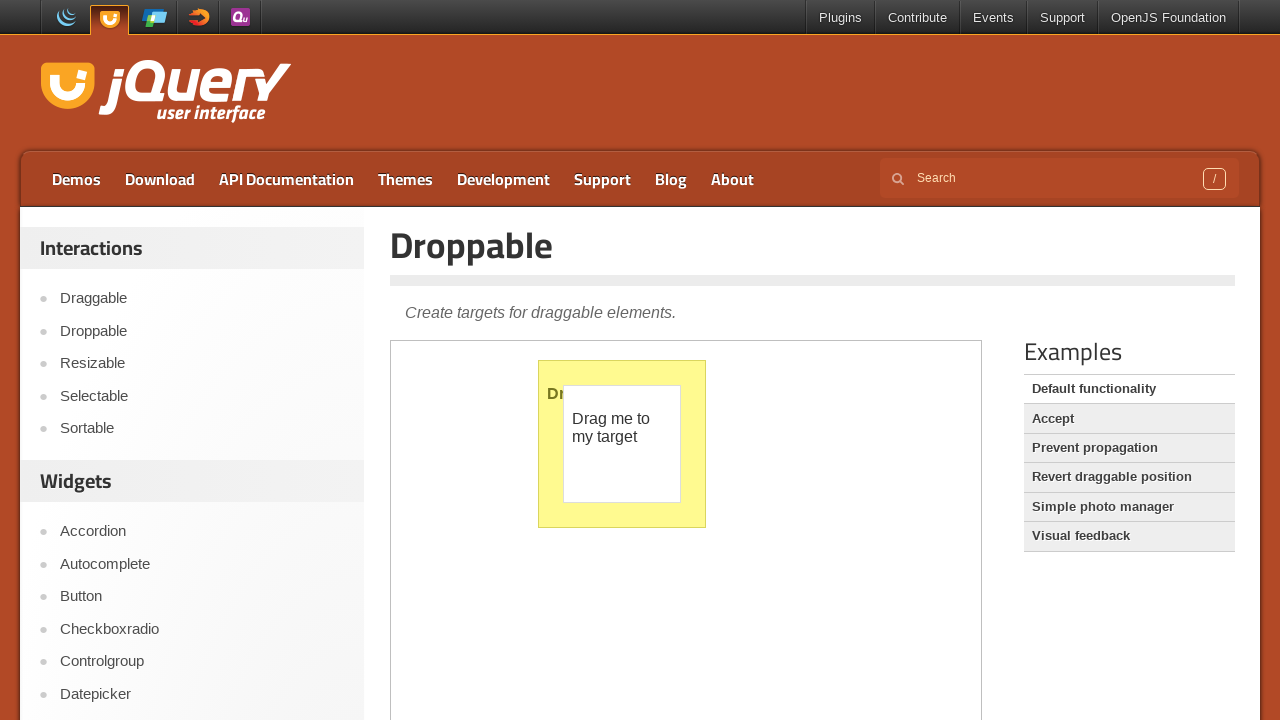